Navigates to OrangeHRM demo login page and verifies the page loads correctly by checking if the page title equals "OrangeHRM"

Starting URL: https://opensource-demo.orangehrmlive.com/web/index.php/auth/login

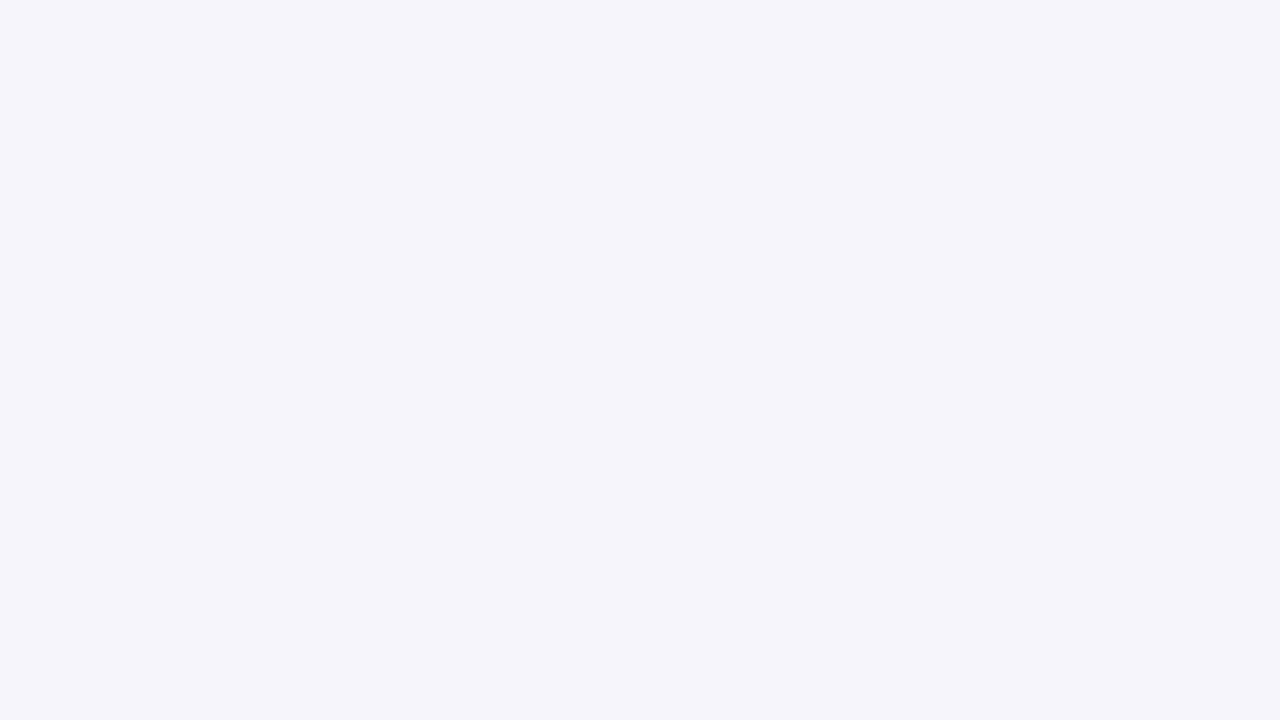

Waited for page to load with domcontentloaded state
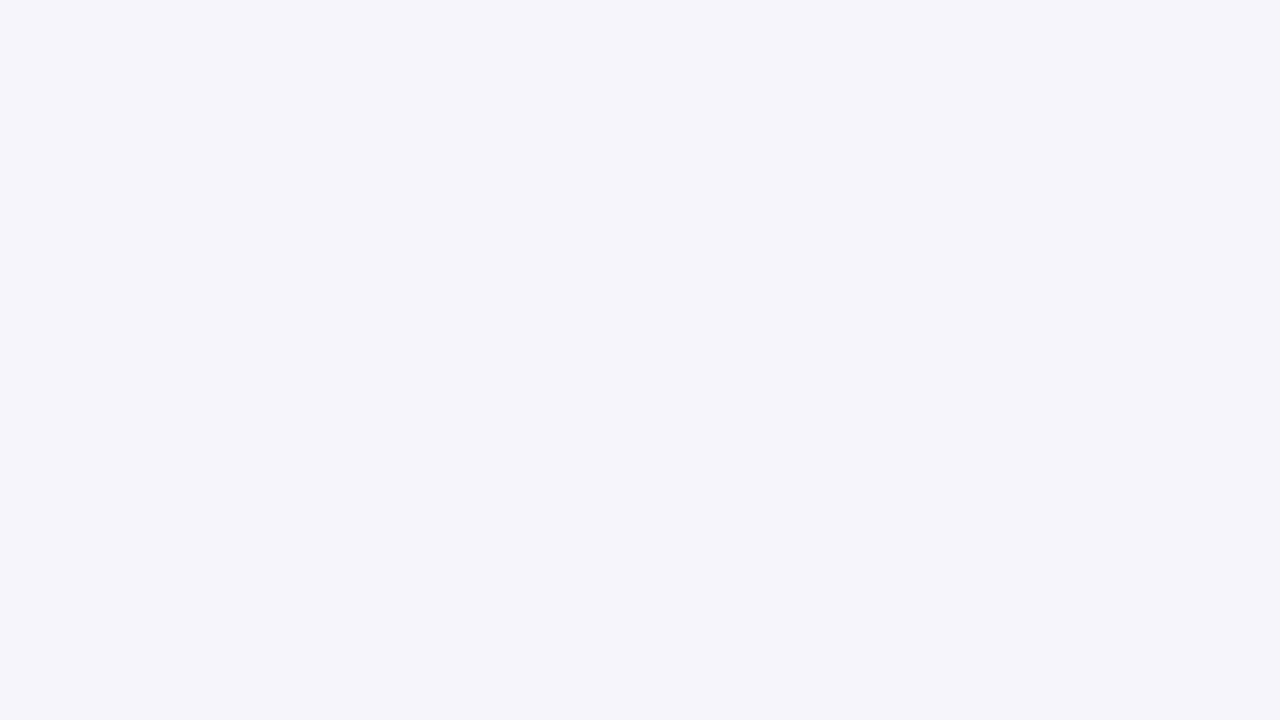

Retrieved page title: 'OrangeHRM'
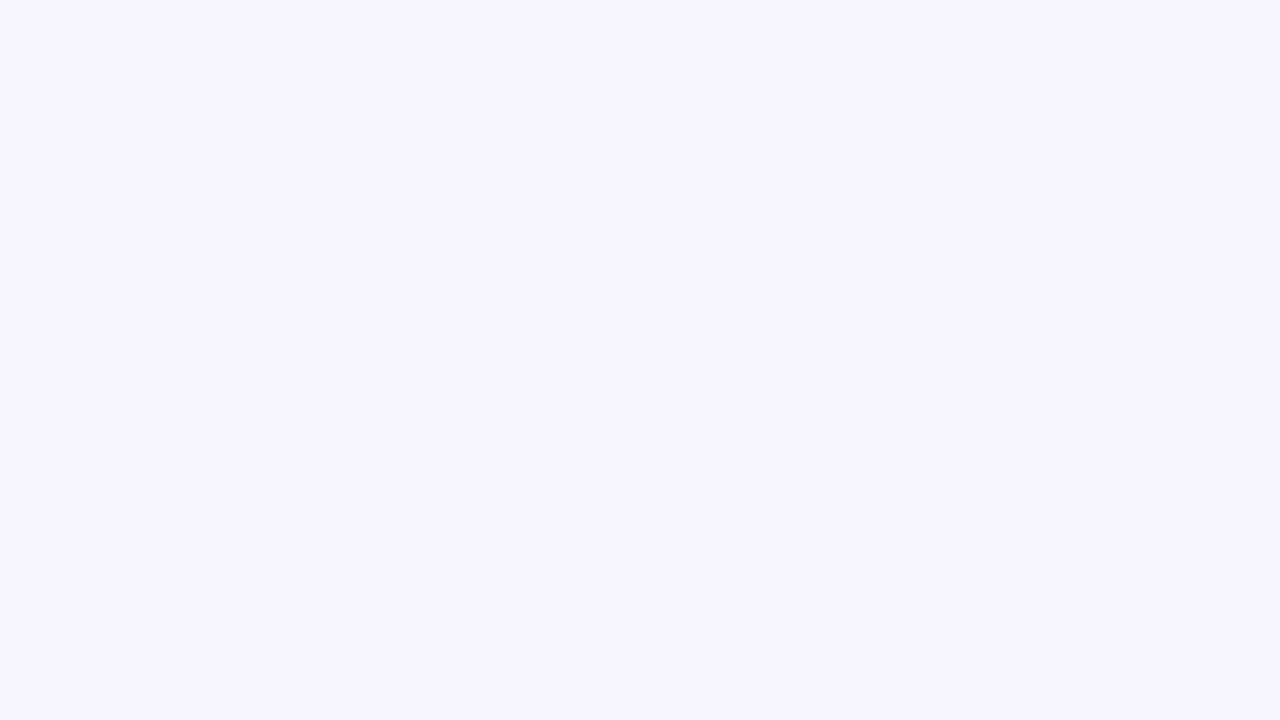

Page title verified as 'OrangeHRM' - test passed
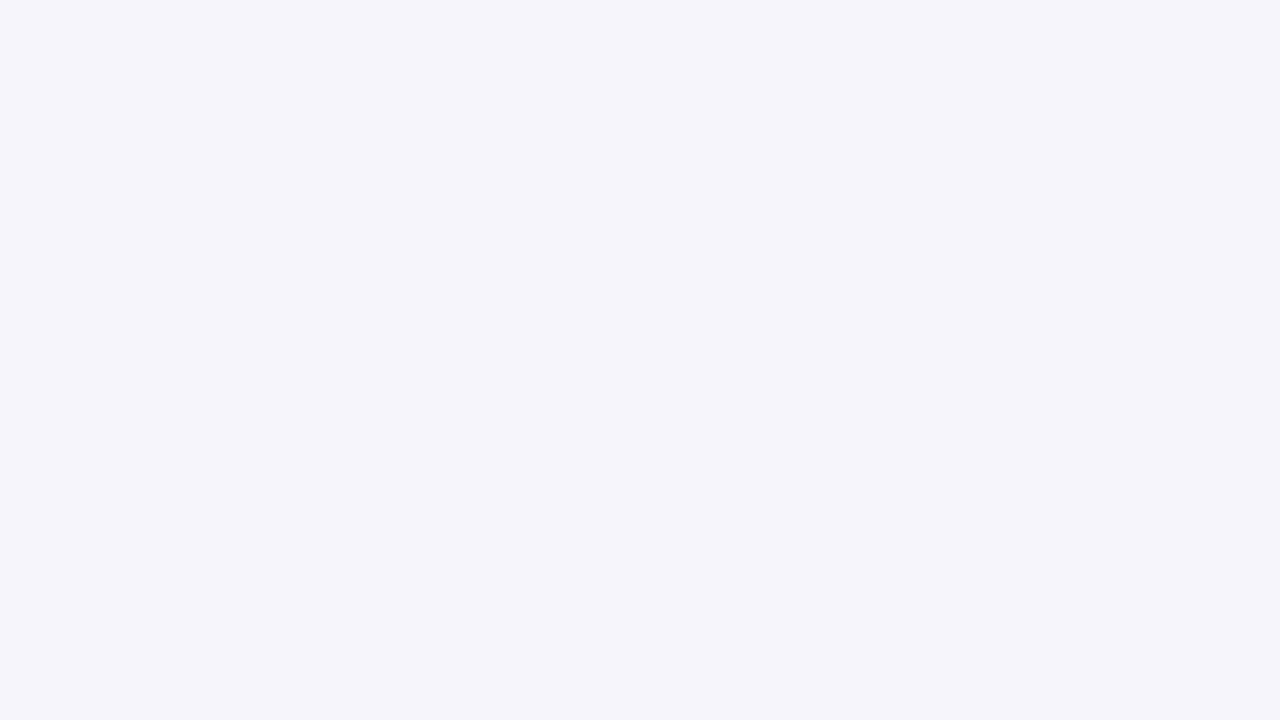

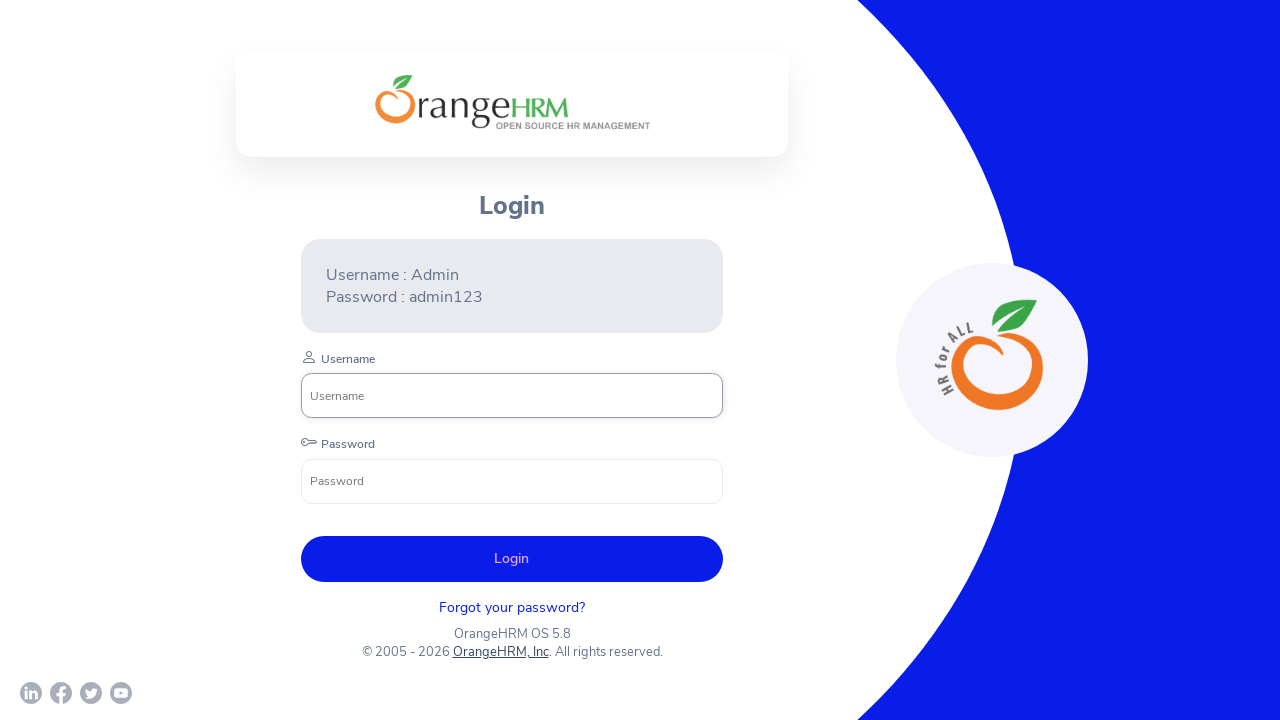